Tests a math puzzle form by reading two numbers from the page, calculating their sum, selecting the result from a dropdown menu, and submitting the form.

Starting URL: http://suninjuly.github.io/selects1.html

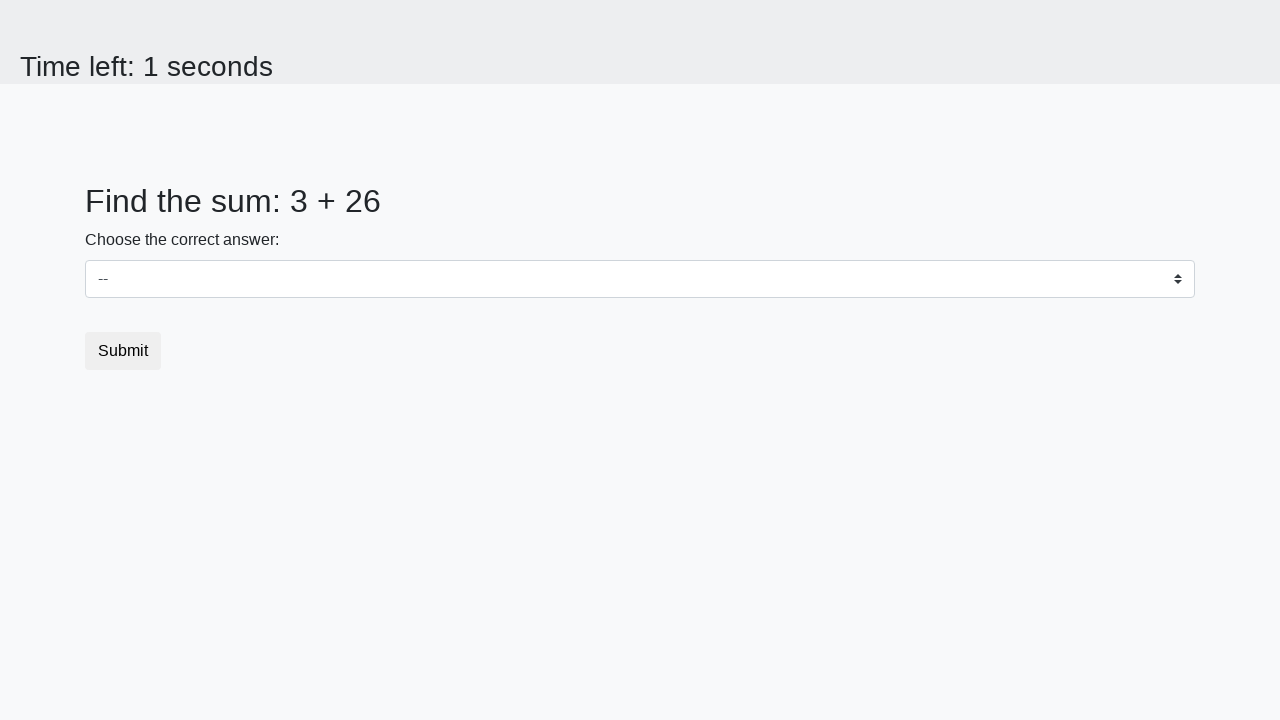

Read first number from page
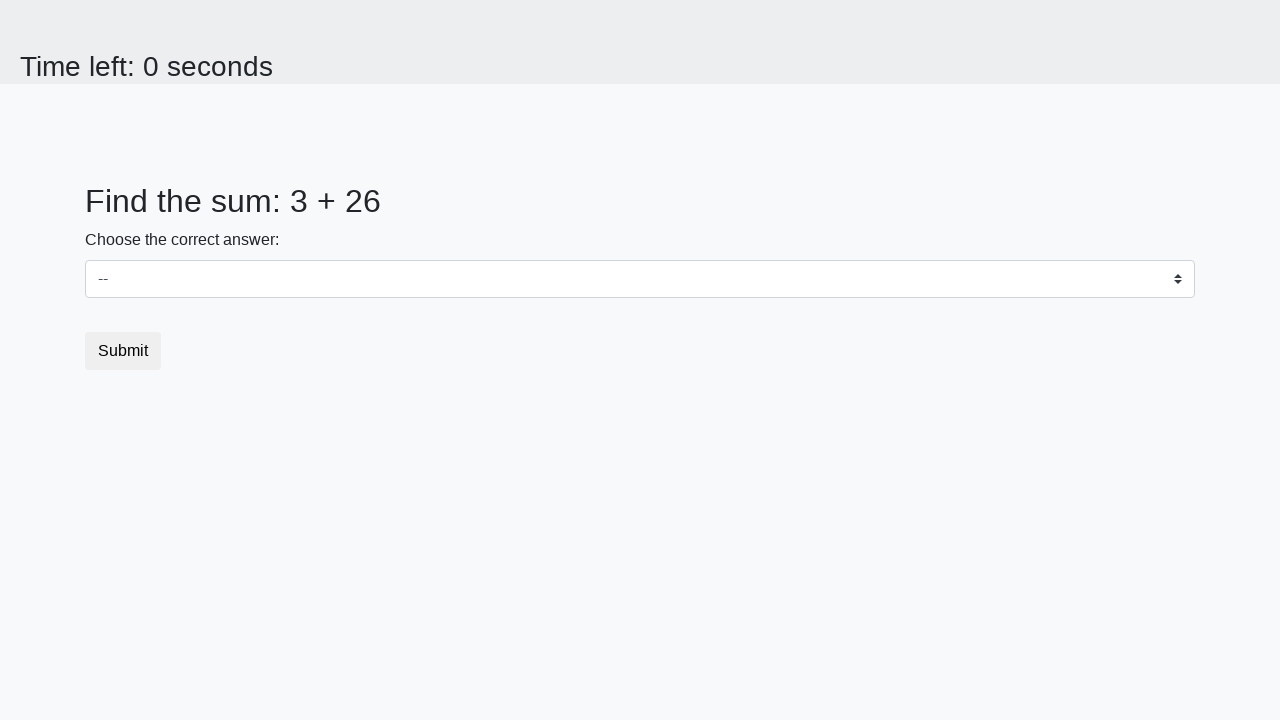

Read second number from page
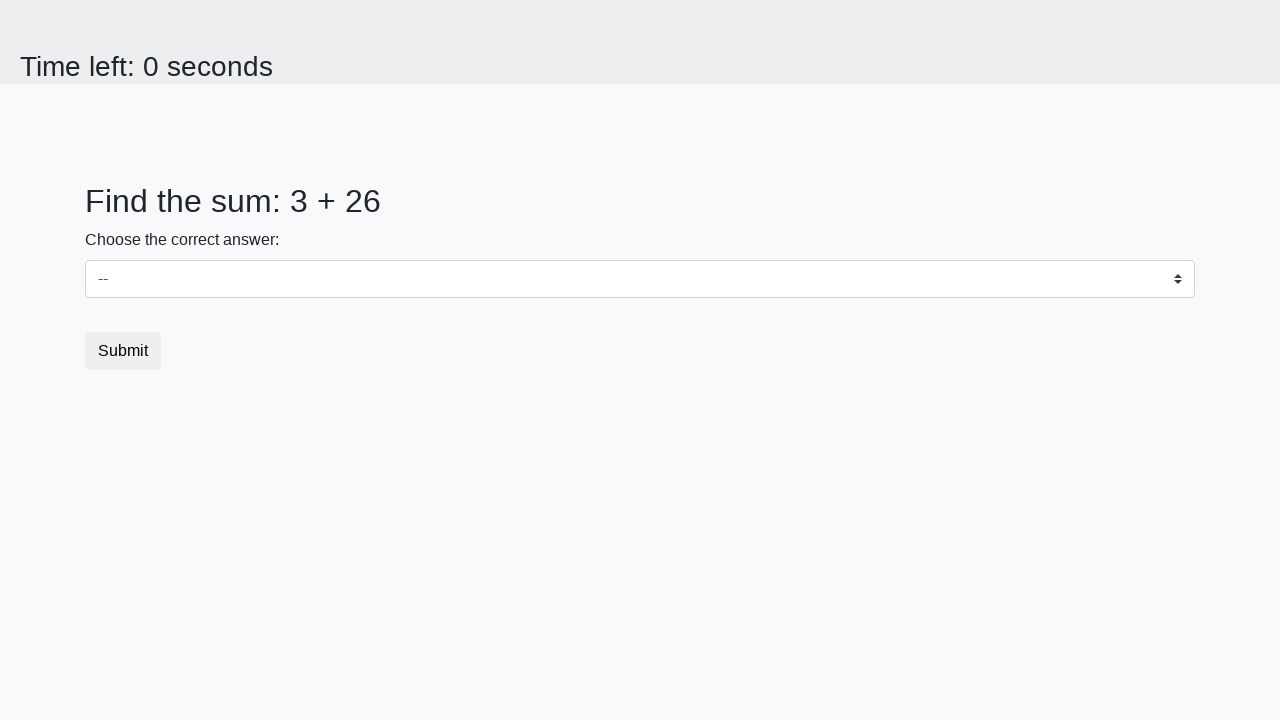

Calculated sum: 3 + 26 = 29
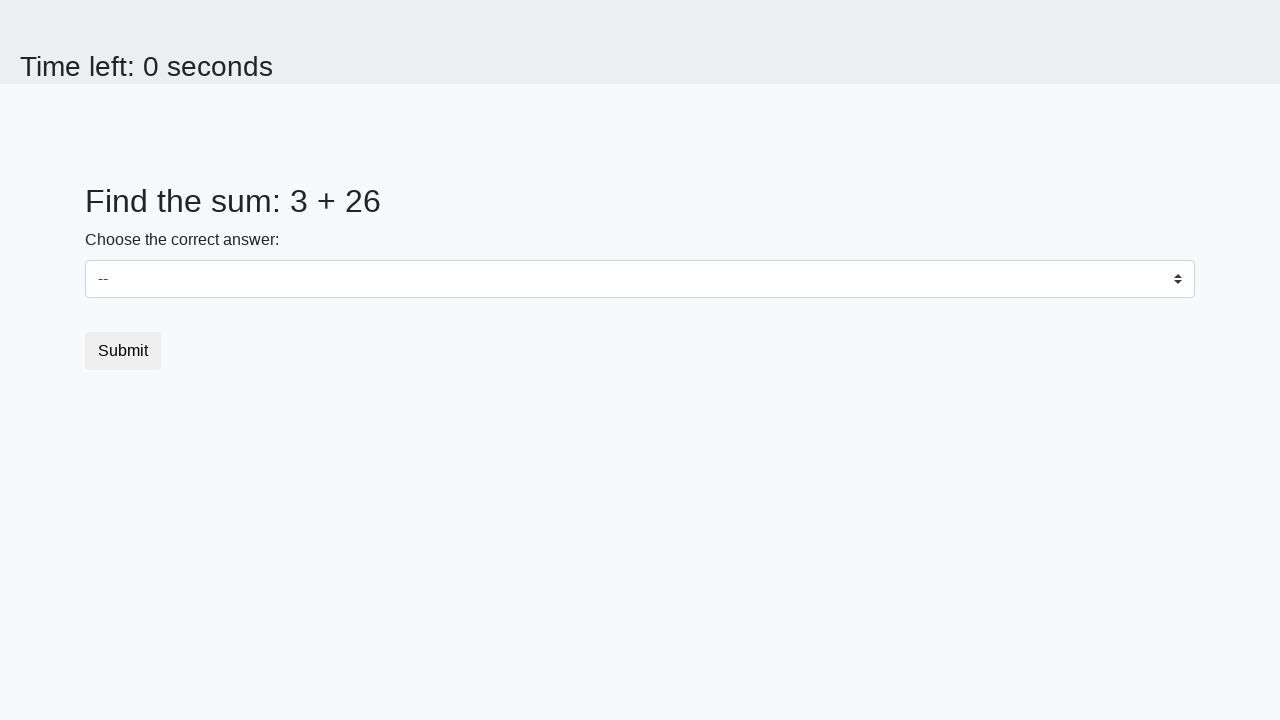

Selected result '29' from dropdown menu on #dropdown
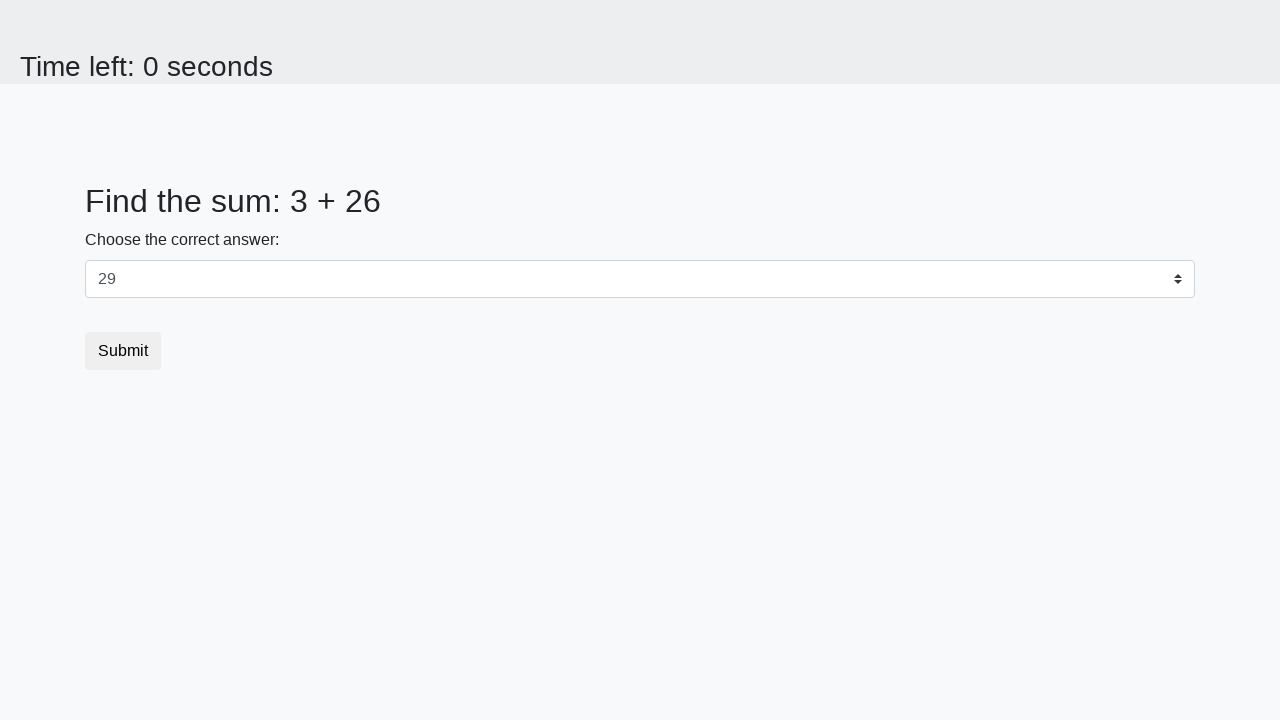

Clicked submit button to complete form at (123, 351) on button
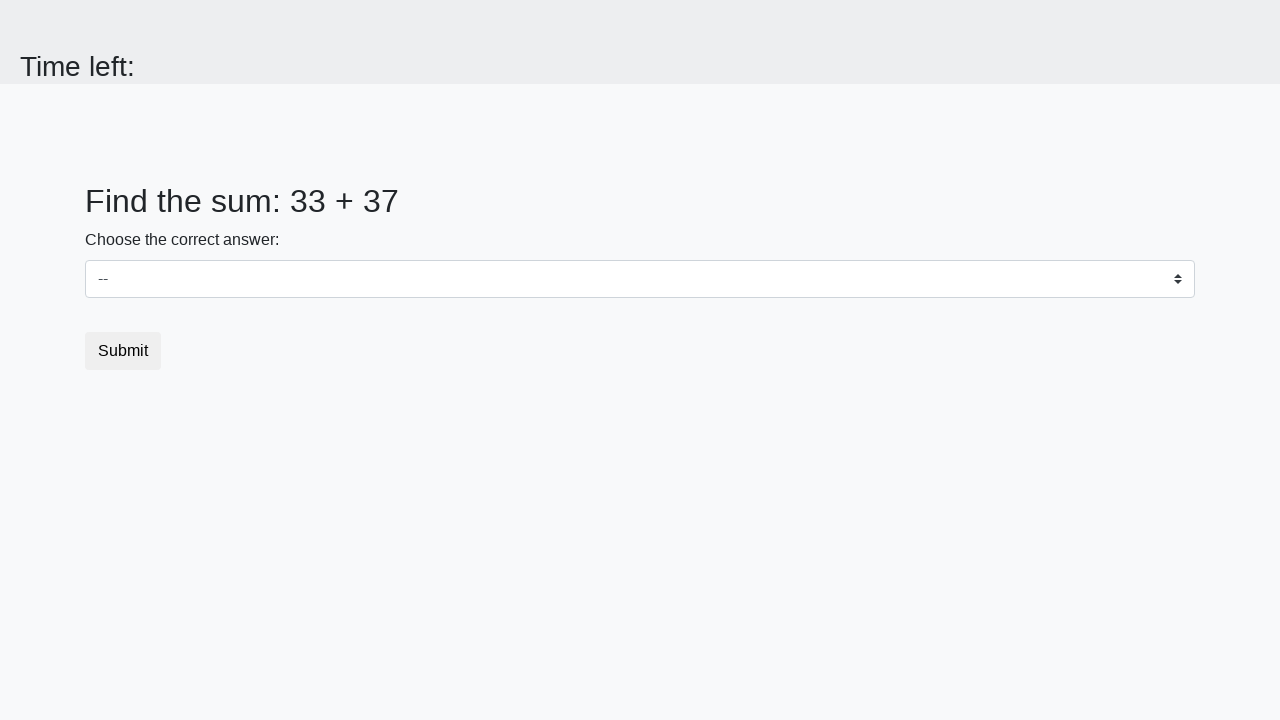

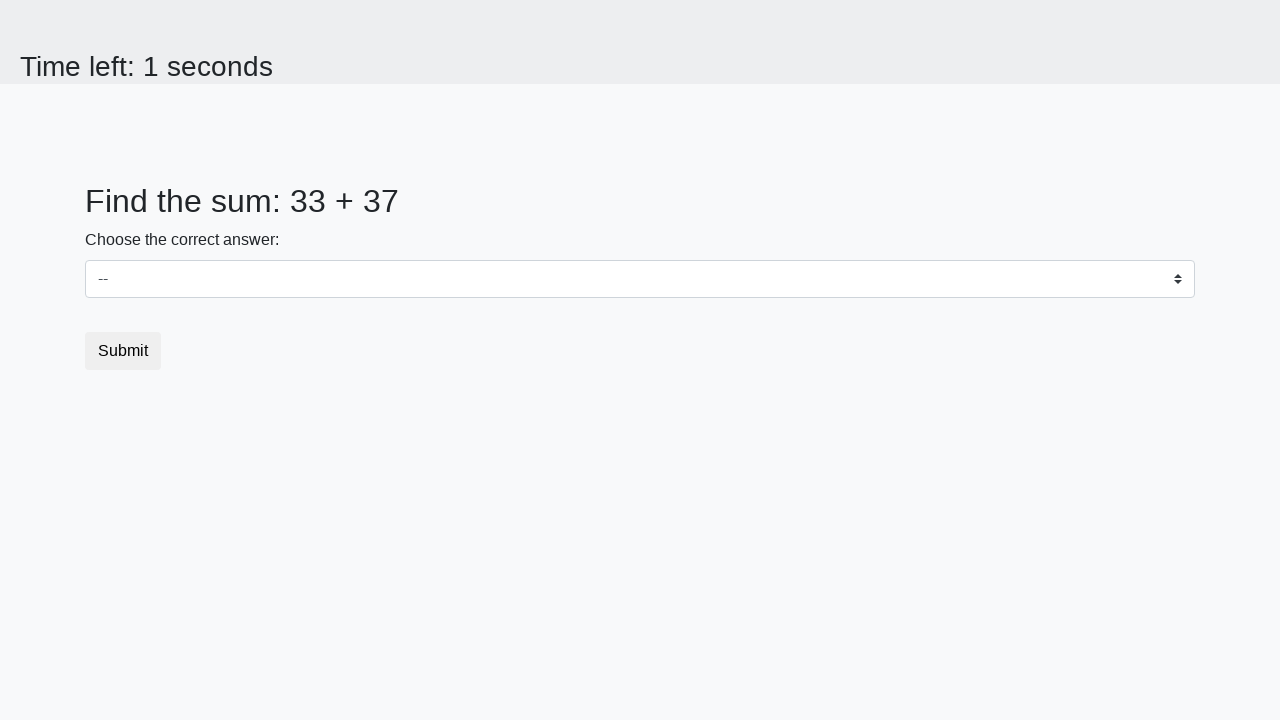